Tests a math challenge form by reading a value from the page, calculating a mathematical formula (log of absolute value of 12*sin(x)), filling in the answer, checking two checkboxes, and submitting the form.

Starting URL: http://suninjuly.github.io/math.html

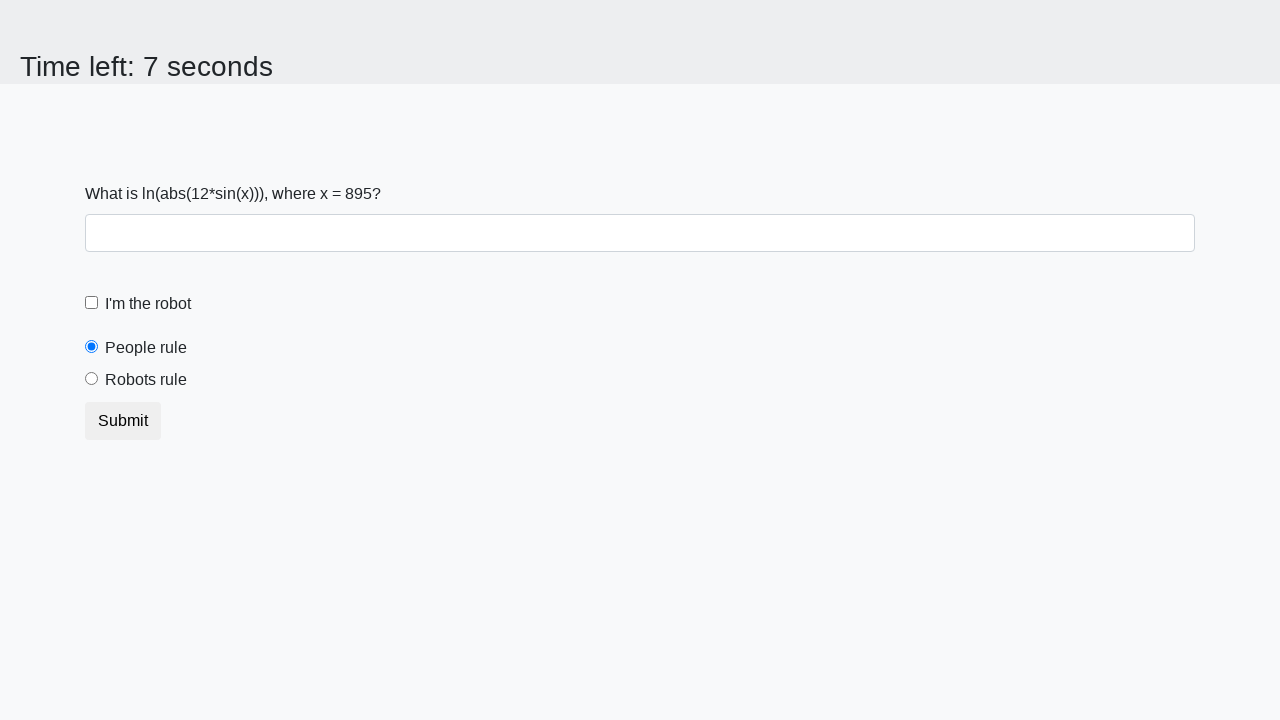

Located and read the x value from the page
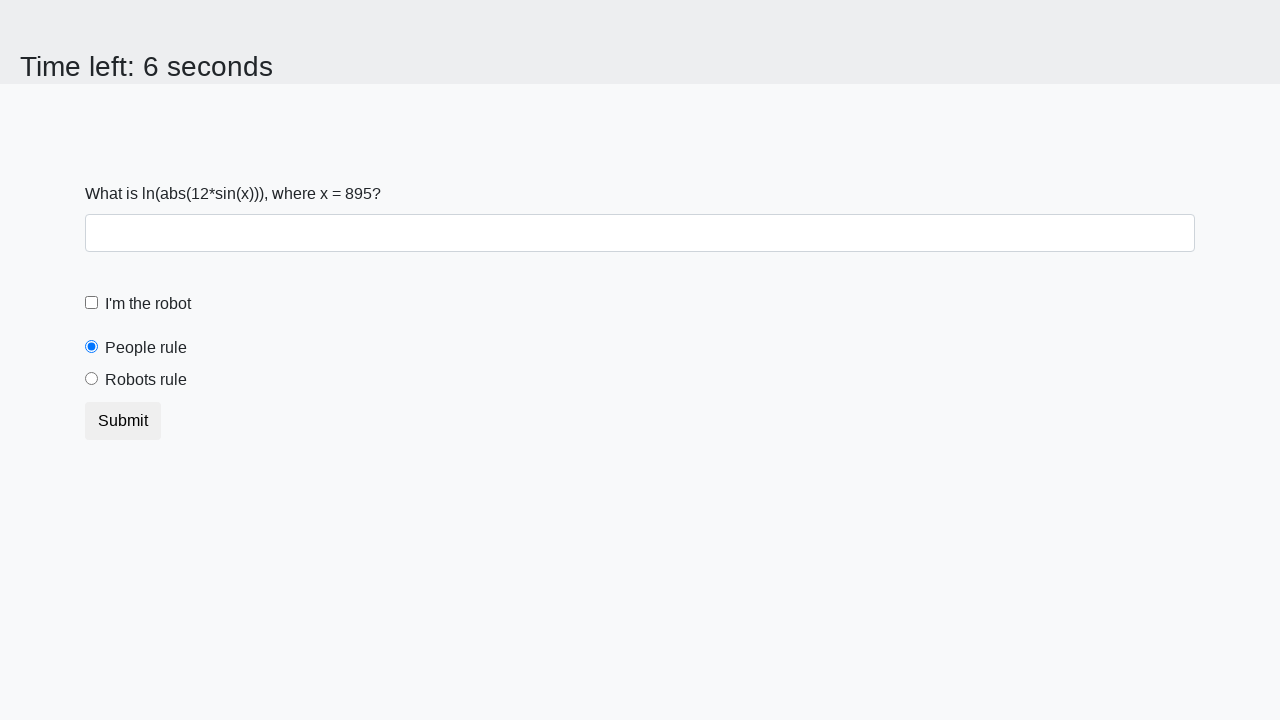

Calculated the formula: log(|12*sin(x)|)
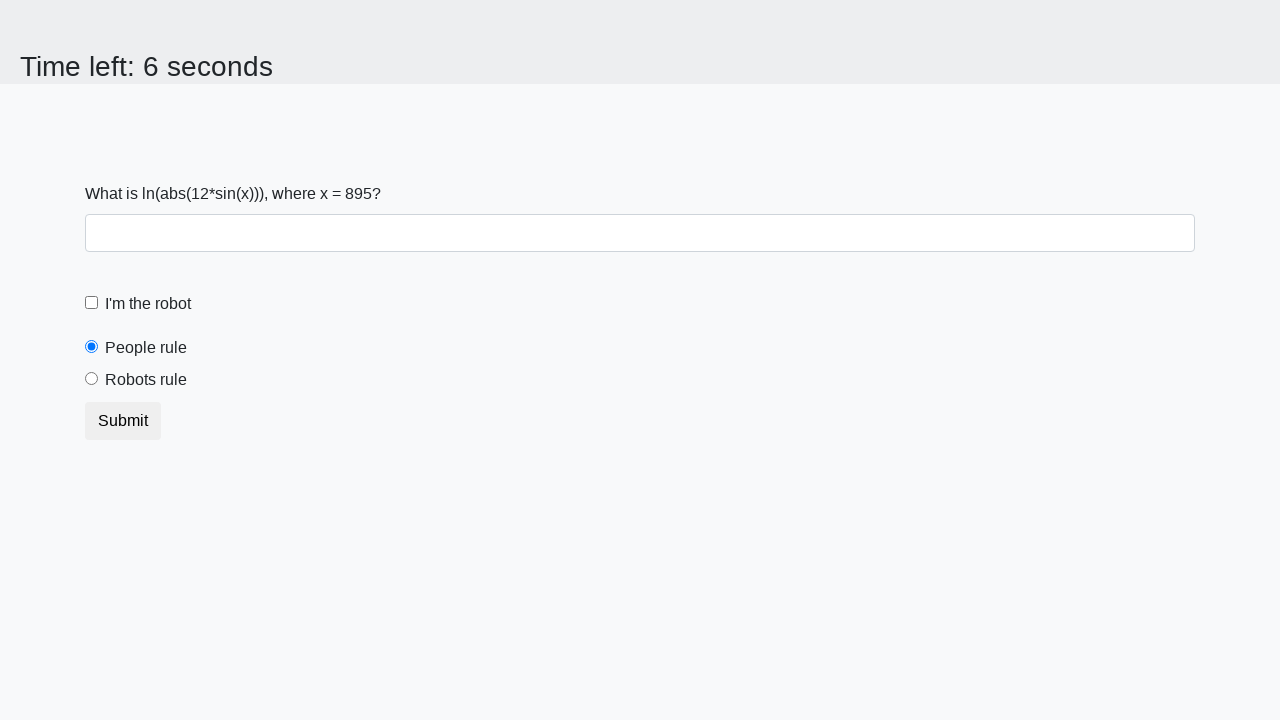

Filled the answer field with the calculated value on #answer
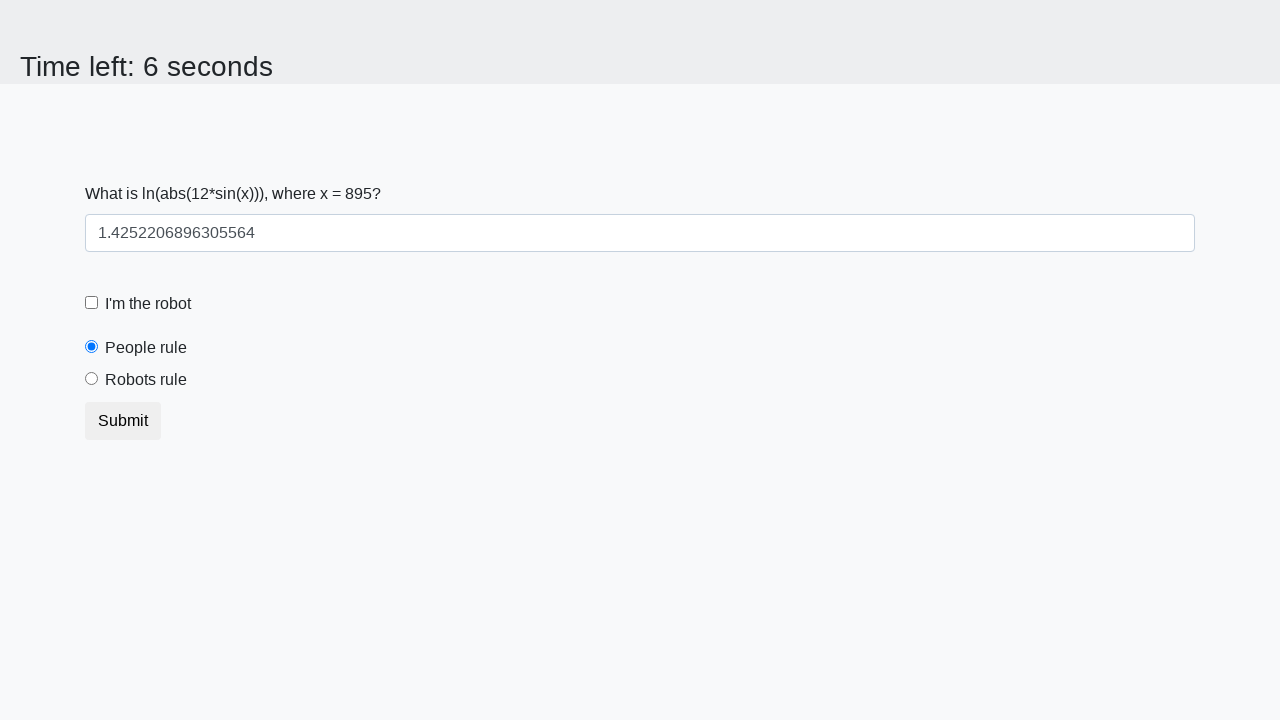

Checked the robot checkbox at (92, 303) on #robotCheckbox
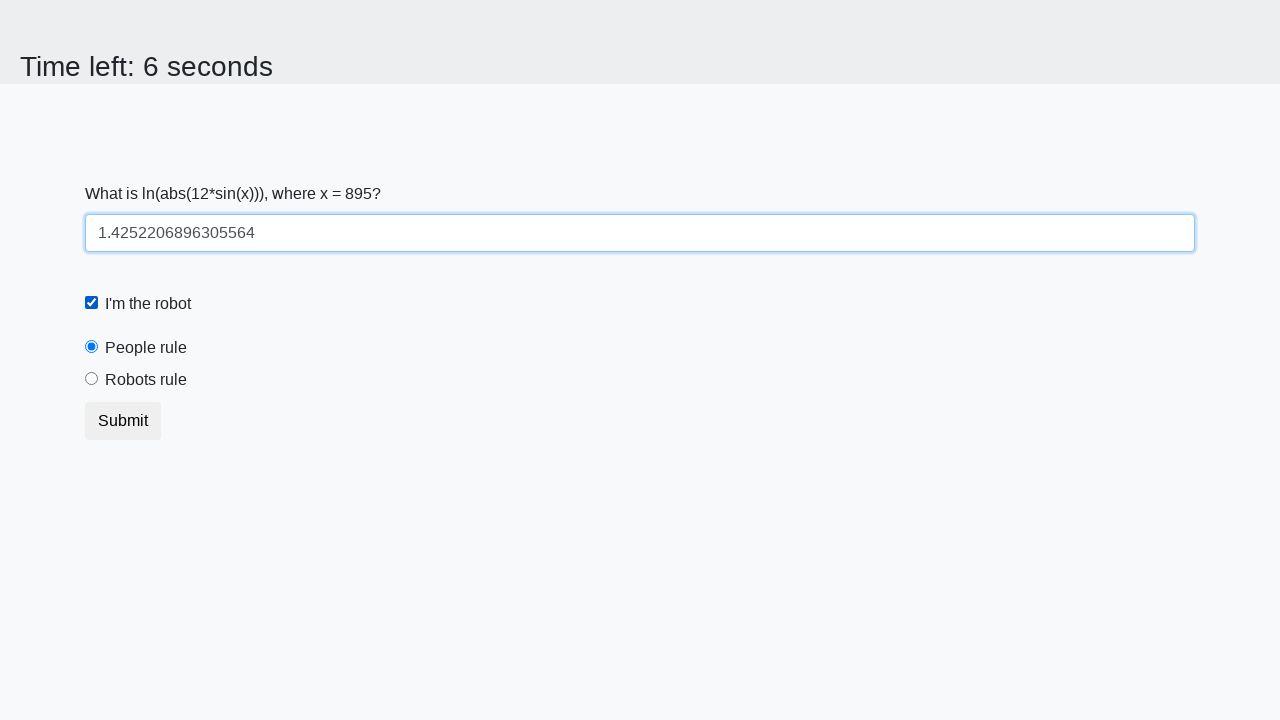

Checked the robots rule checkbox at (92, 379) on #robotsRule
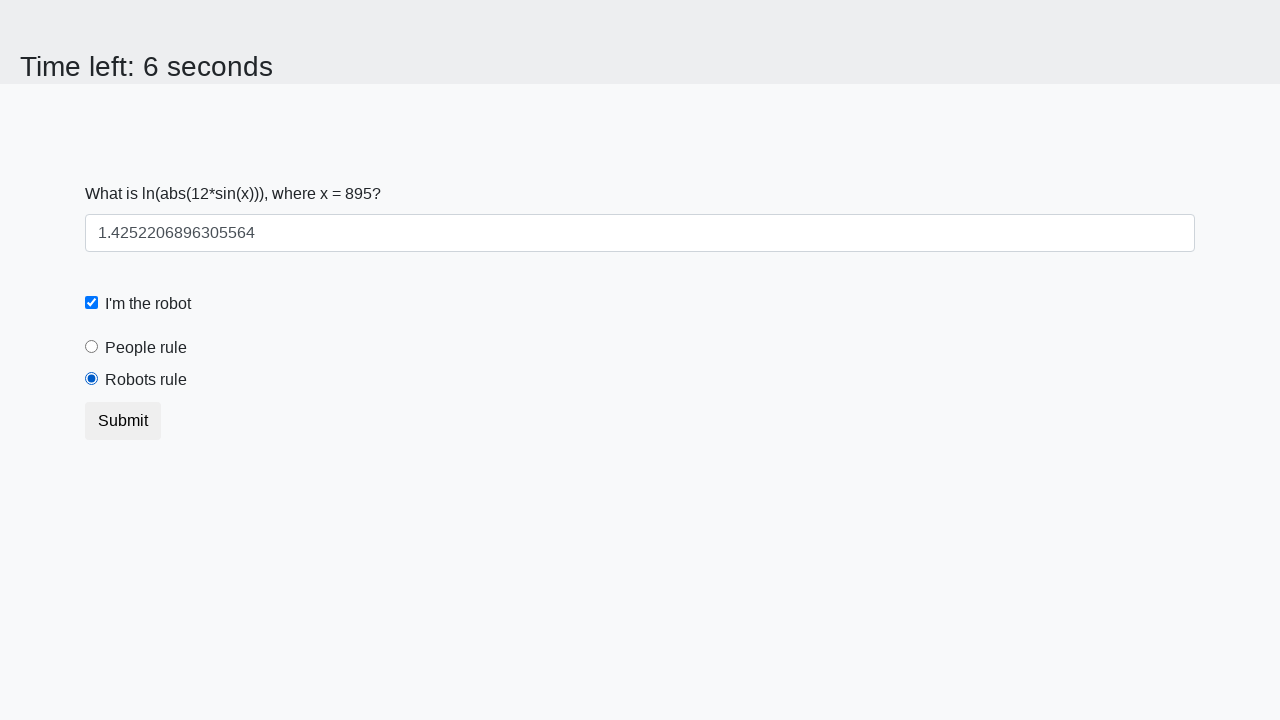

Clicked the submit button to submit the form at (123, 421) on button.btn
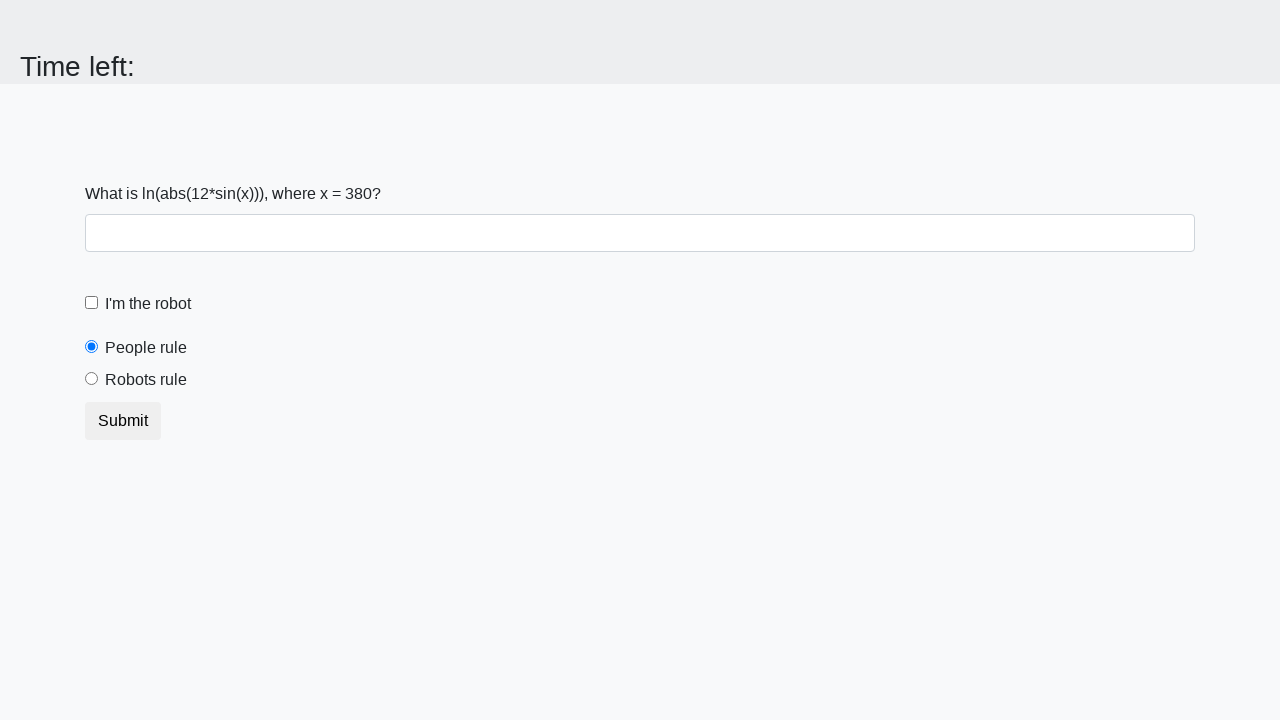

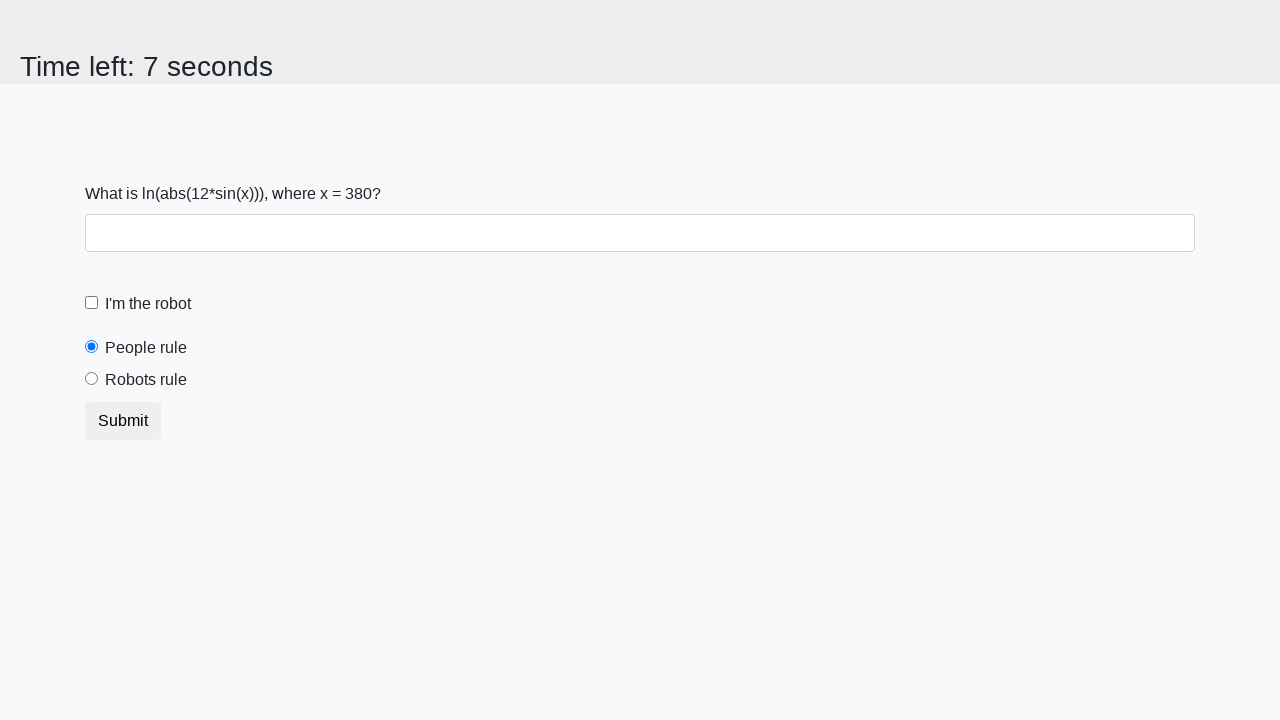